Tests the e-commerce shopping flow by navigating to a brand, selecting a product, setting quantity to 2, adding it to the bag, and proceeding to checkout.

Starting URL: https://shopdemo-alex-hot.koyeb.app/

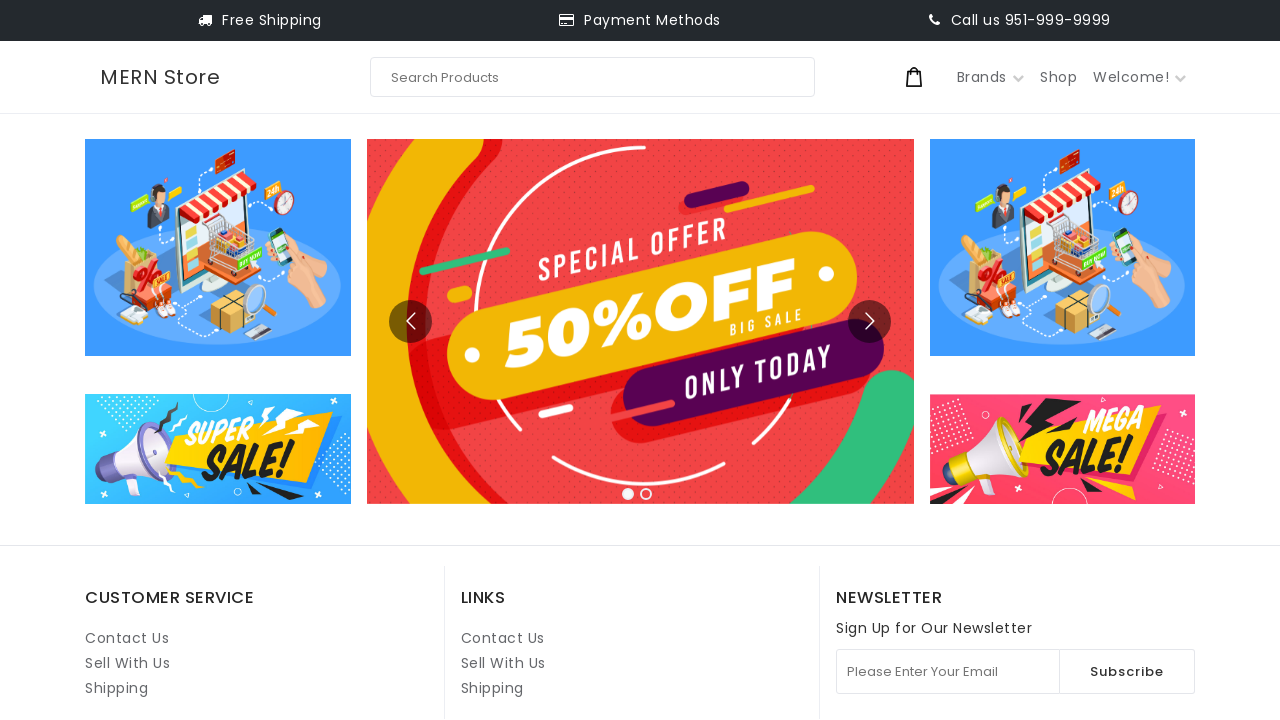

Clicked on Brands link in navigation at (991, 77) on internal:role=link[name="Brands"i]
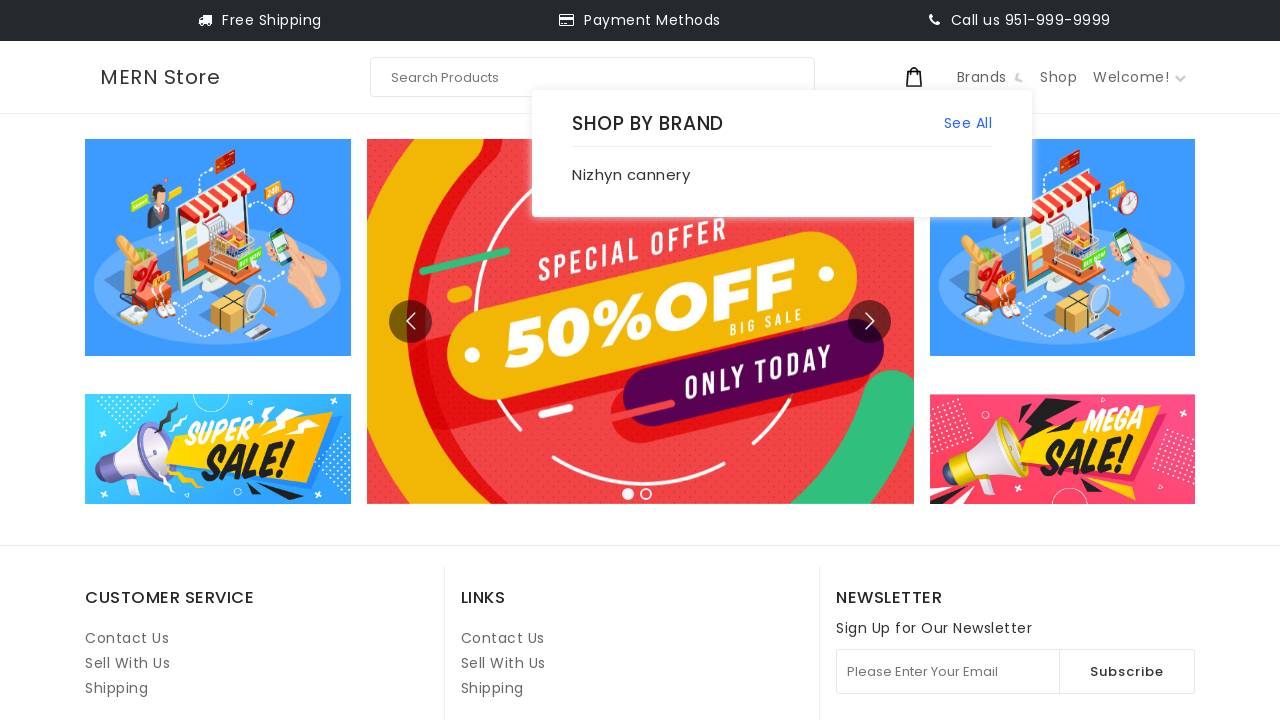

Selected Nizhyn cannery from the menu at (631, 174) on internal:role=menuitem[name="Nizhyn cannery"i]
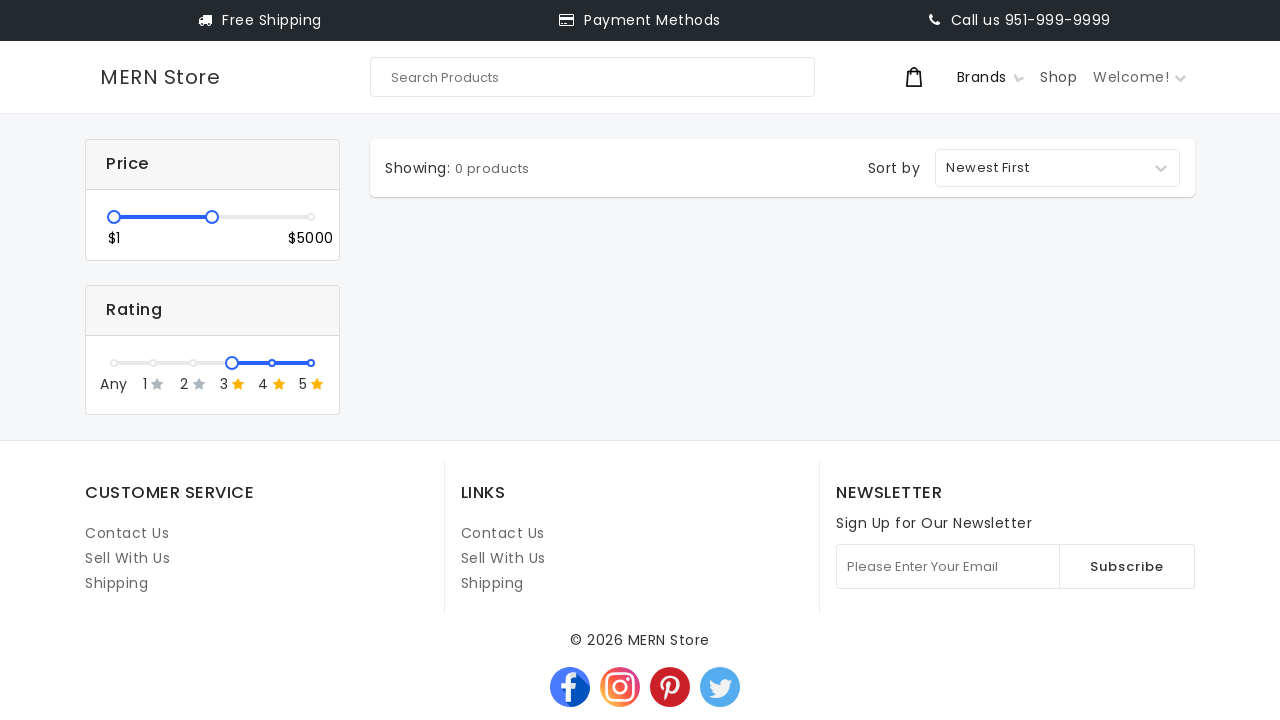

Clicked on MARINATED CUCUMBERS NEZHIN product at (887, 413) on internal:role=link[name="MARINATED CUCUMBERS NEZHIN"i]
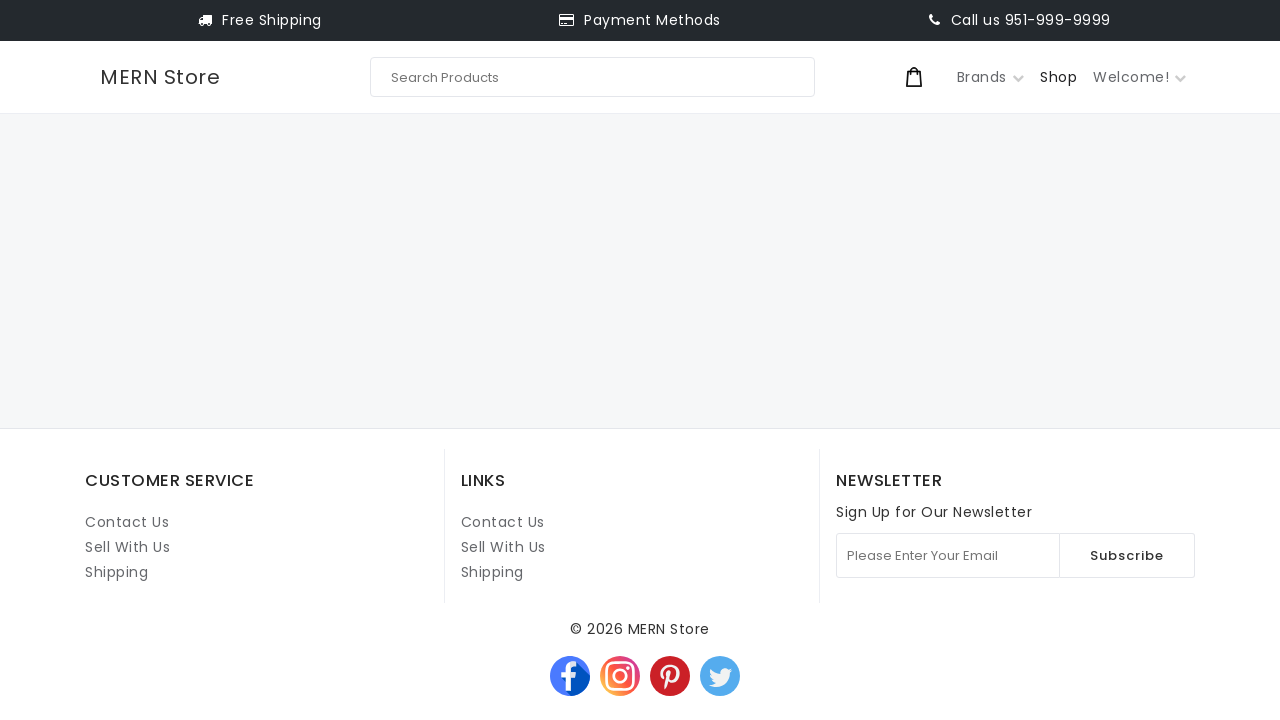

Clicked on quantity input field at (875, 418) on internal:attr=[placeholder="Product Quantity"i]
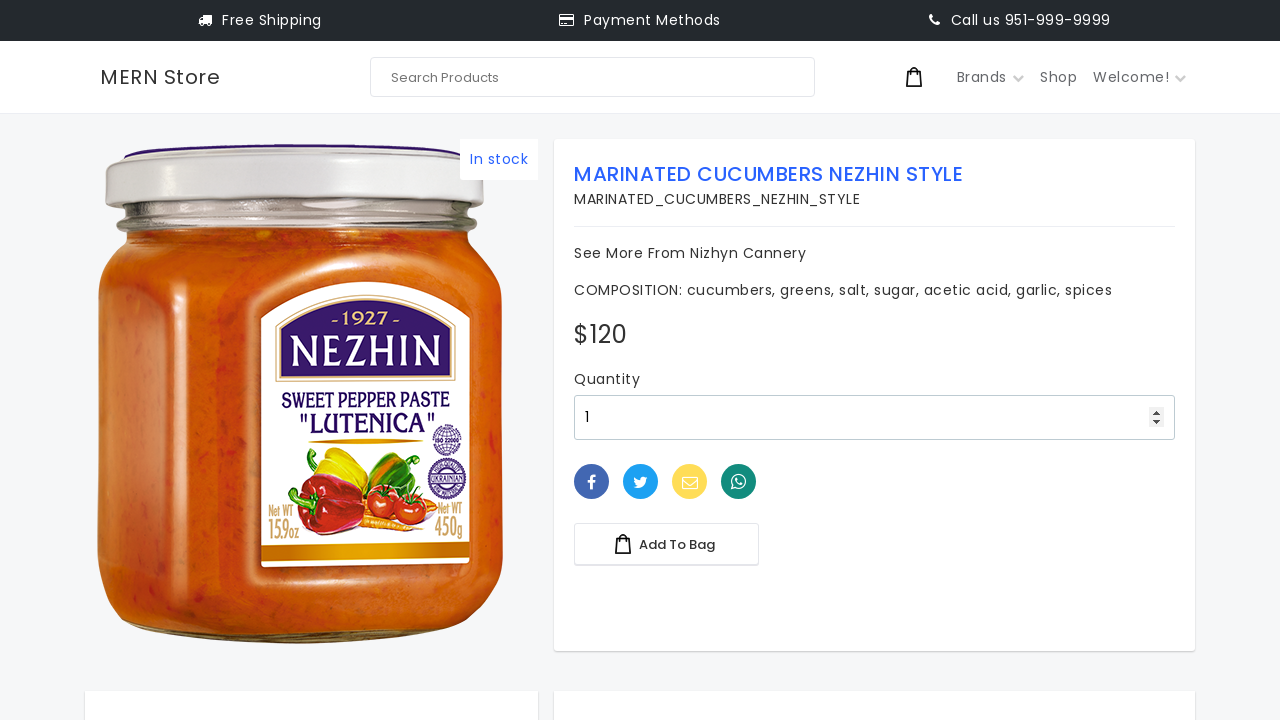

Set product quantity to 2 on internal:attr=[placeholder="Product Quantity"i]
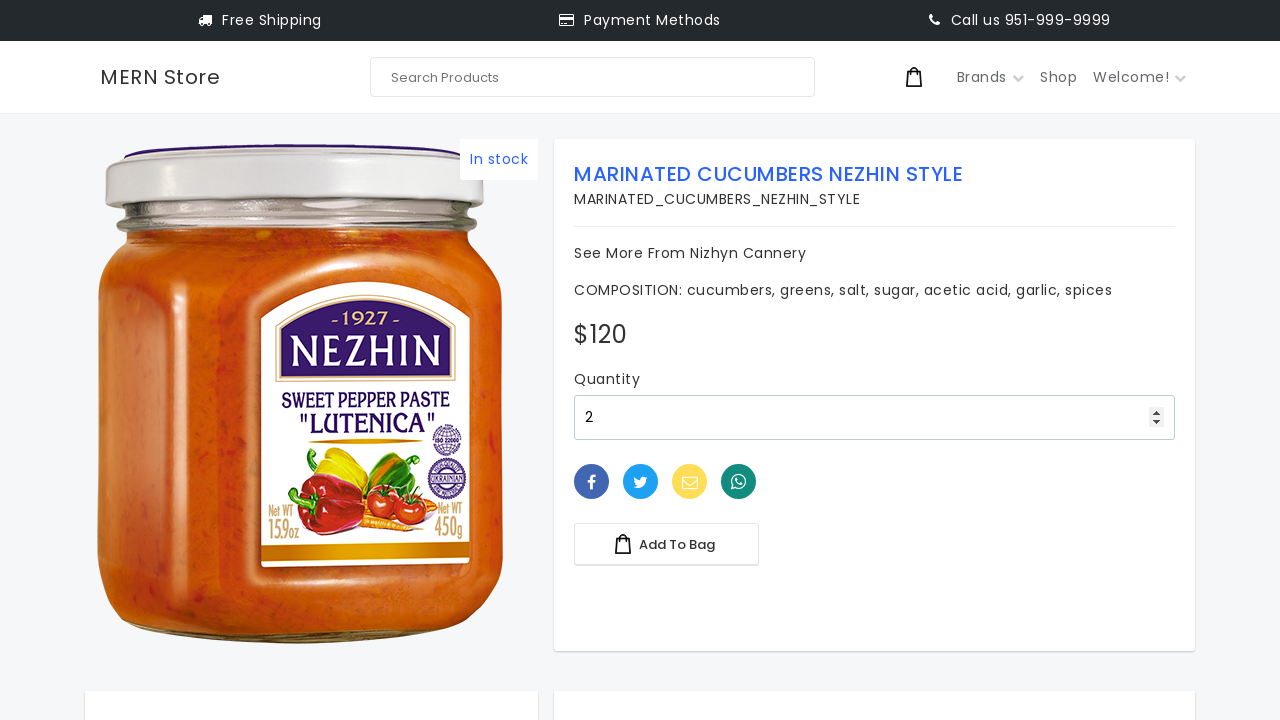

Clicked Add To Bag button at (667, 544) on internal:role=button[name="Add To Bag"i]
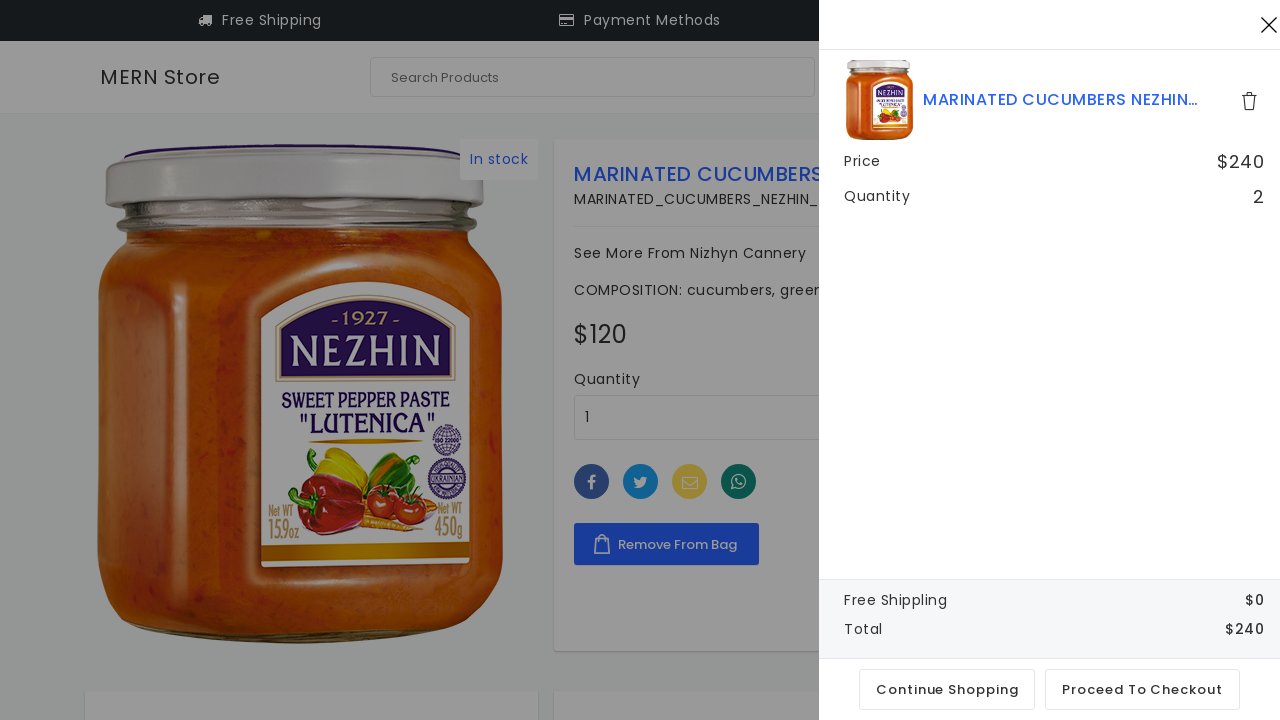

Clicked Proceed To Checkout button at (1133, 689) on internal:role=button[name="Proceed To Checkout"i]
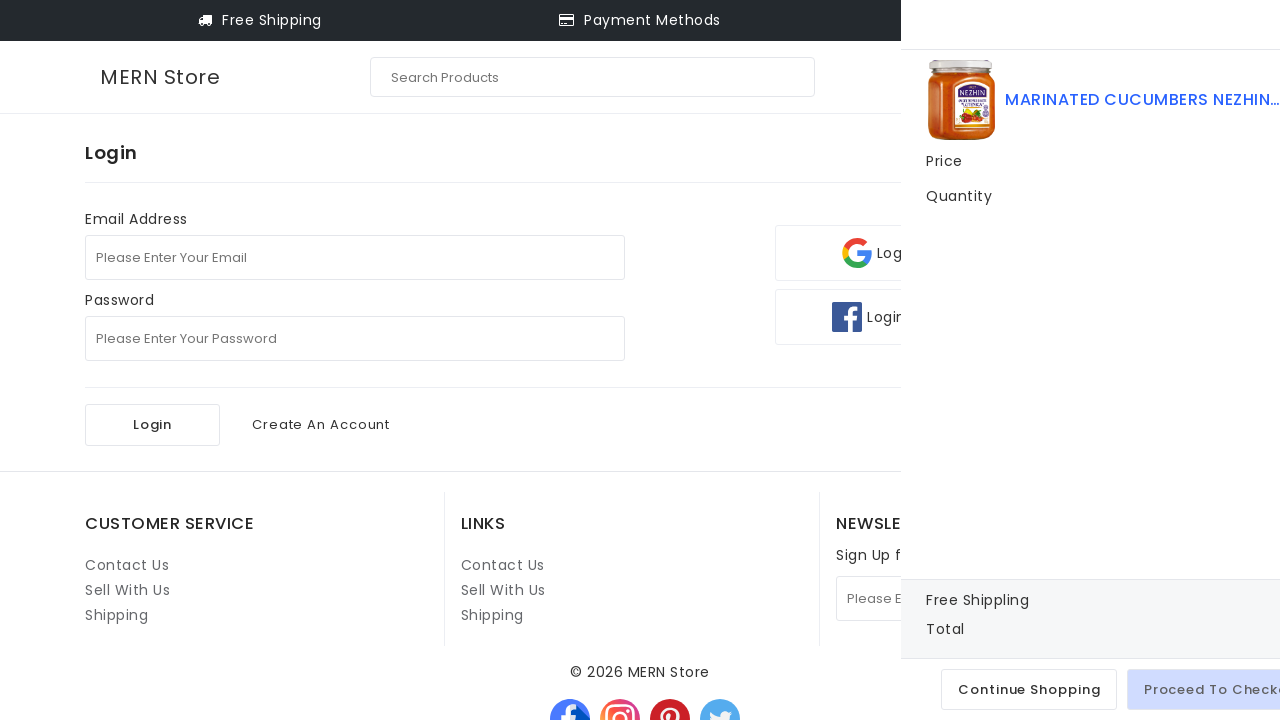

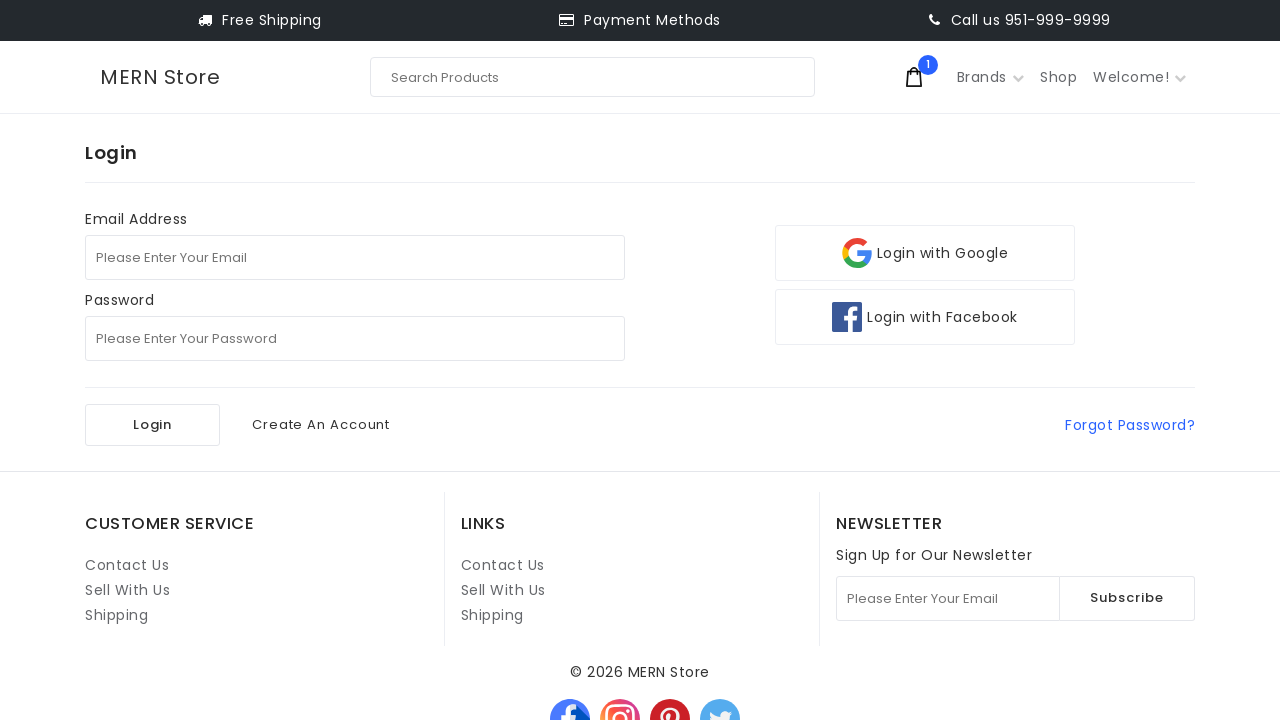